Navigates to example.com, queries for the first anchor element, and clicks on it to follow the link.

Starting URL: https://example.com

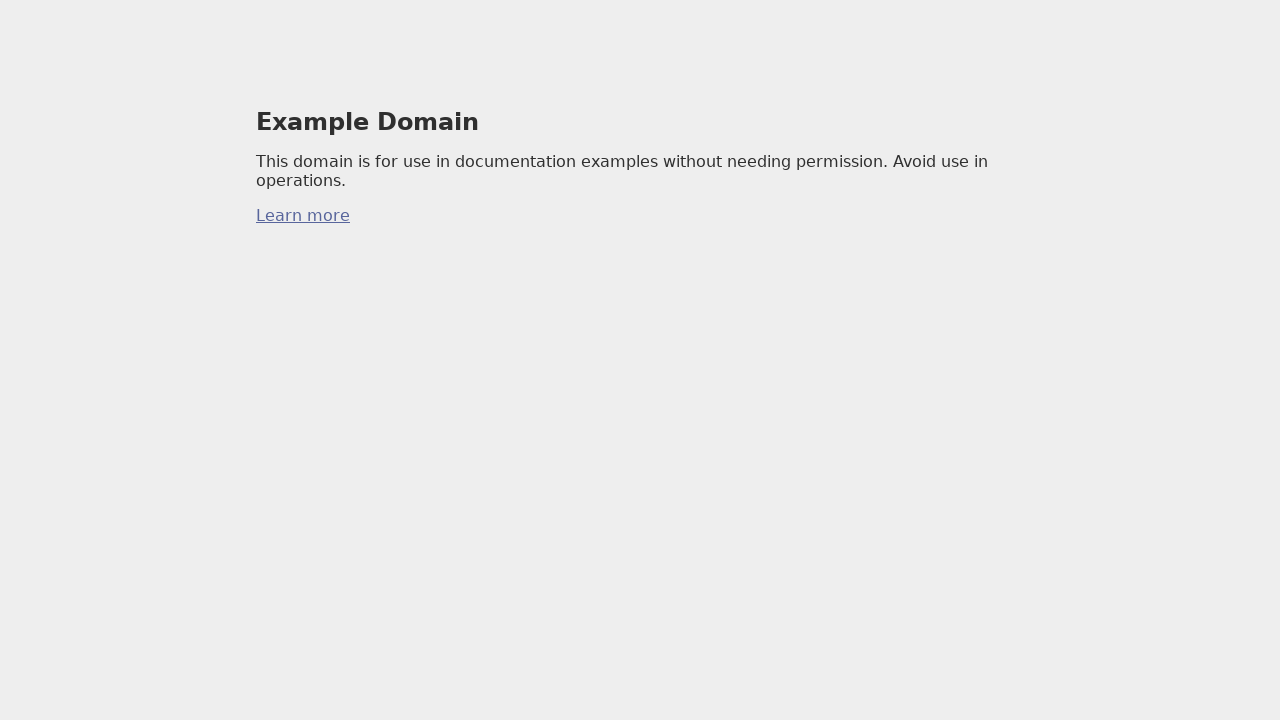

Queried for the first anchor element on example.com
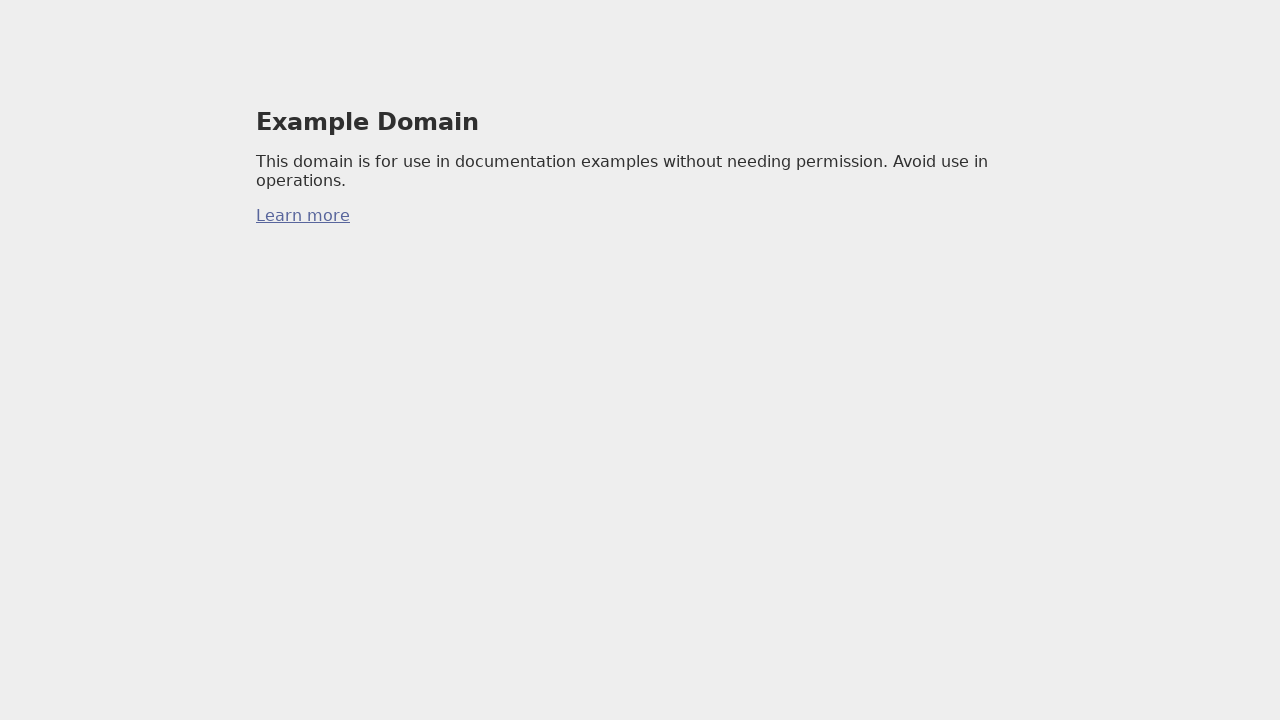

Clicked on the first anchor element to follow the link
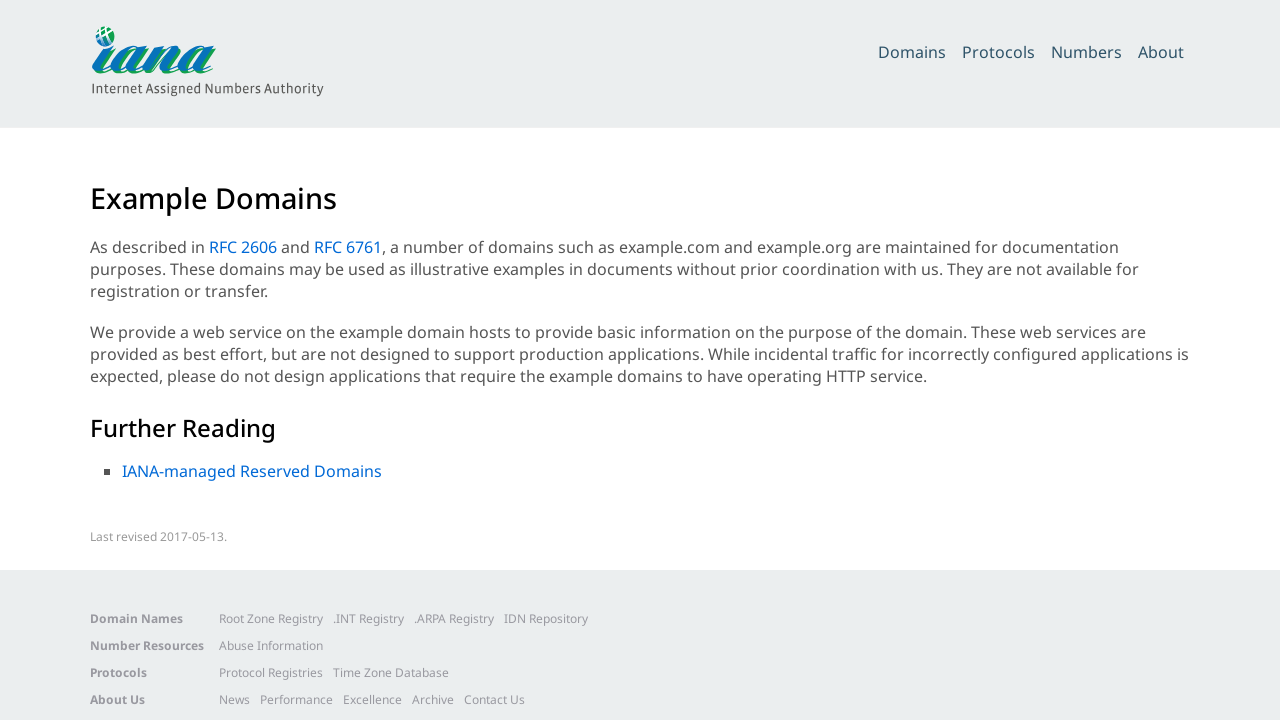

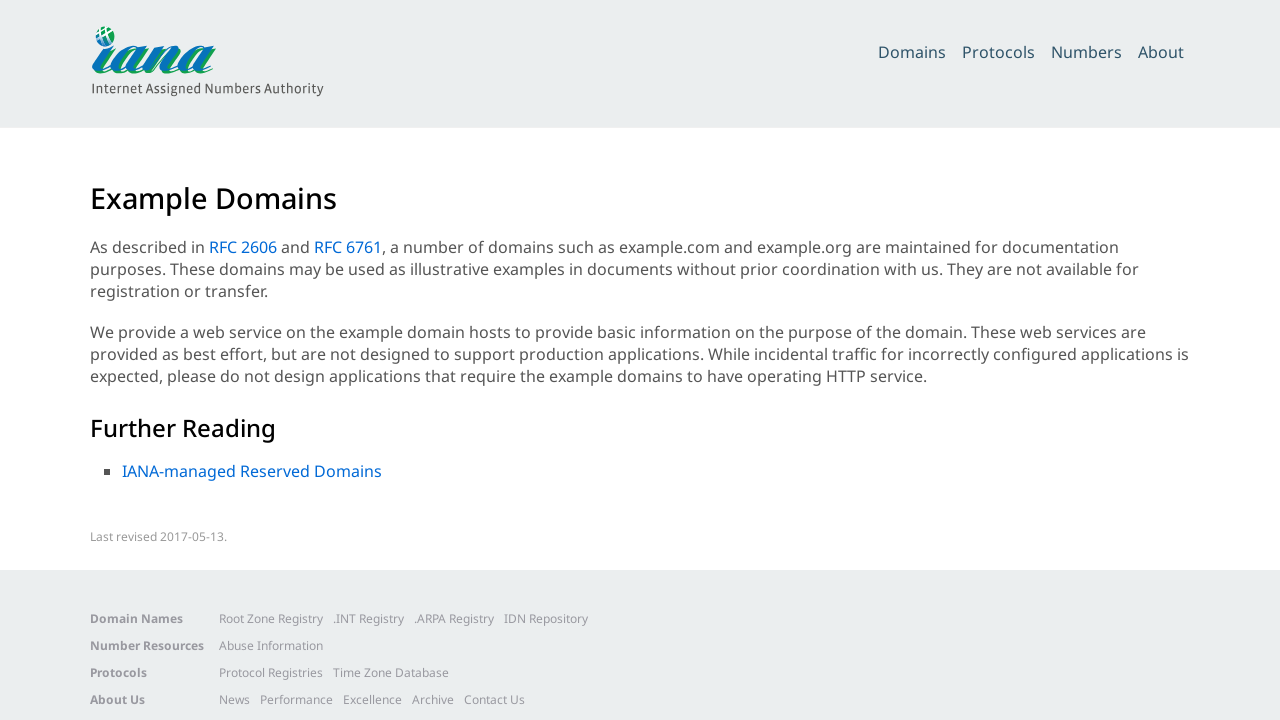